Solves a math captcha by reading a value, calculating its result using a logarithmic formula, and submitting the answer along with checkbox selections

Starting URL: https://suninjuly.github.io/math.html

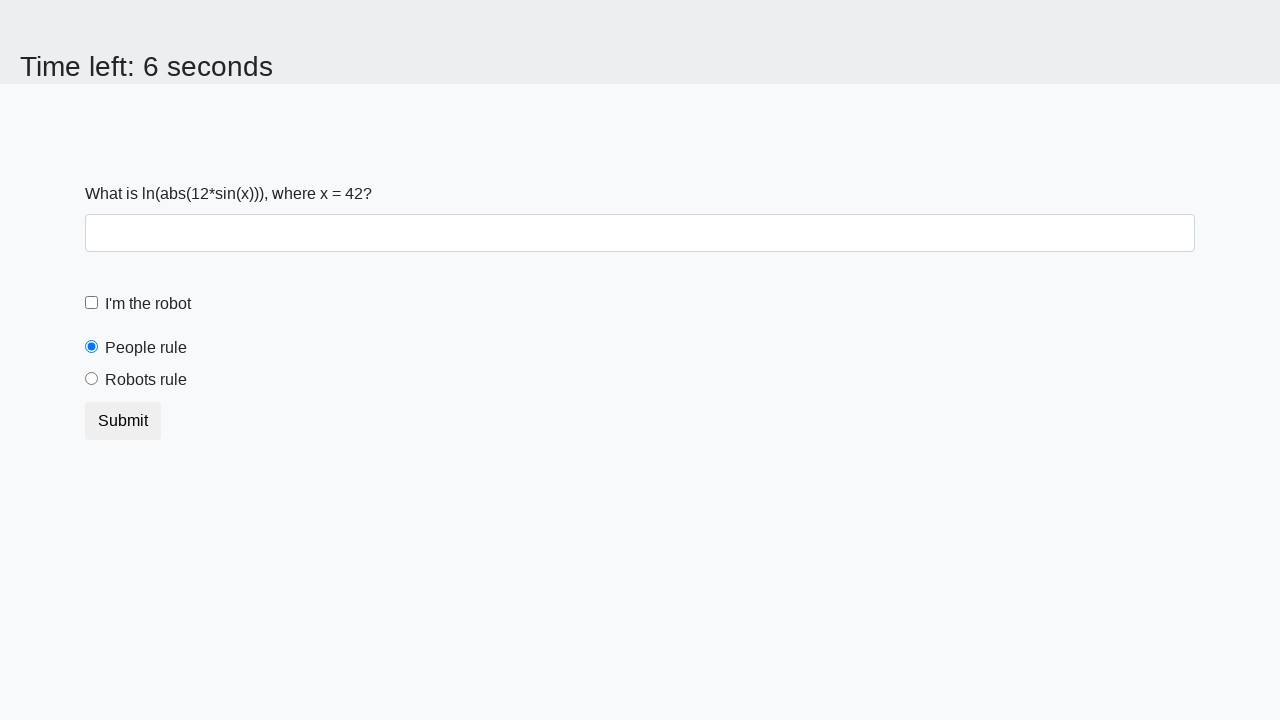

Located the math captcha input element
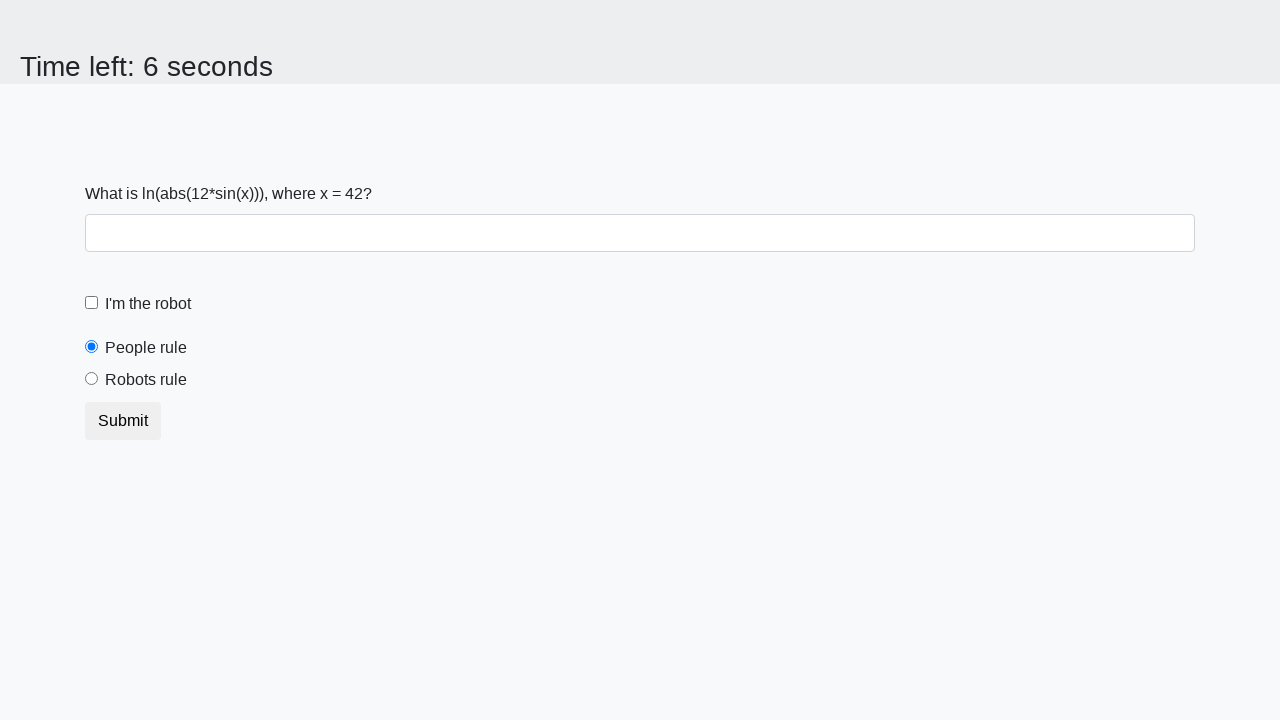

Read captcha value: 42
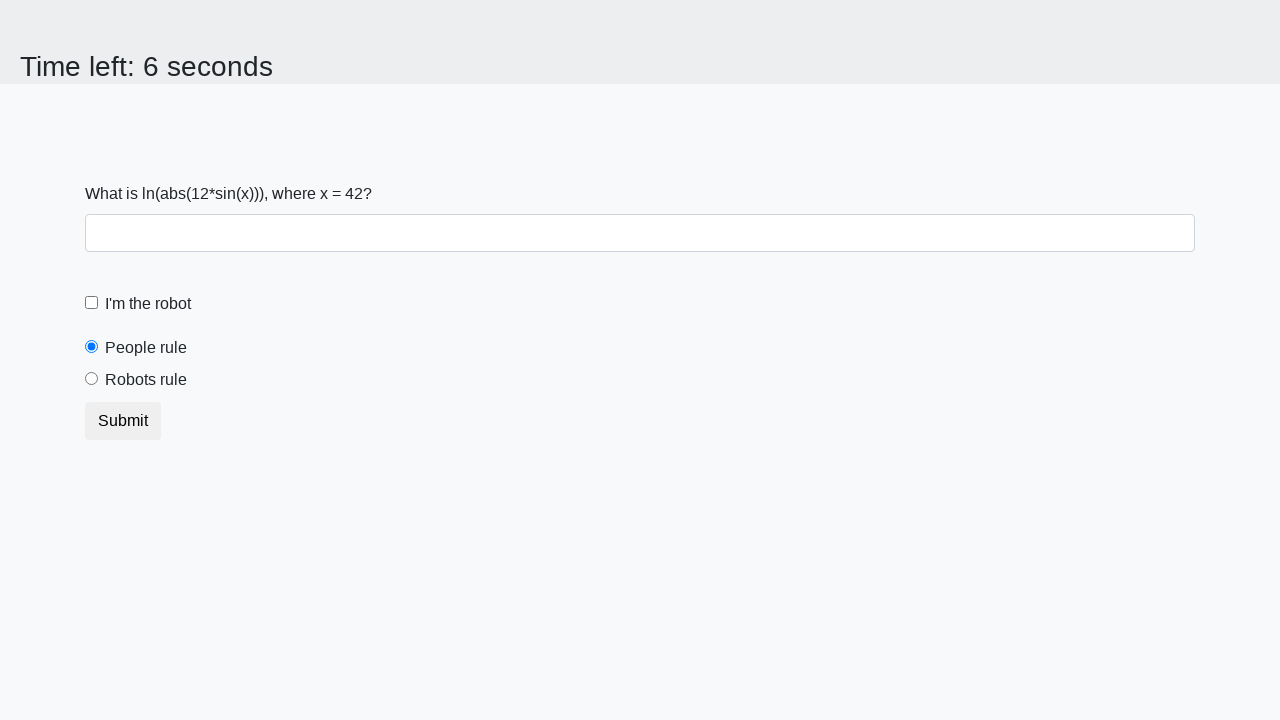

Calculated logarithmic result: 2.3977369489010405
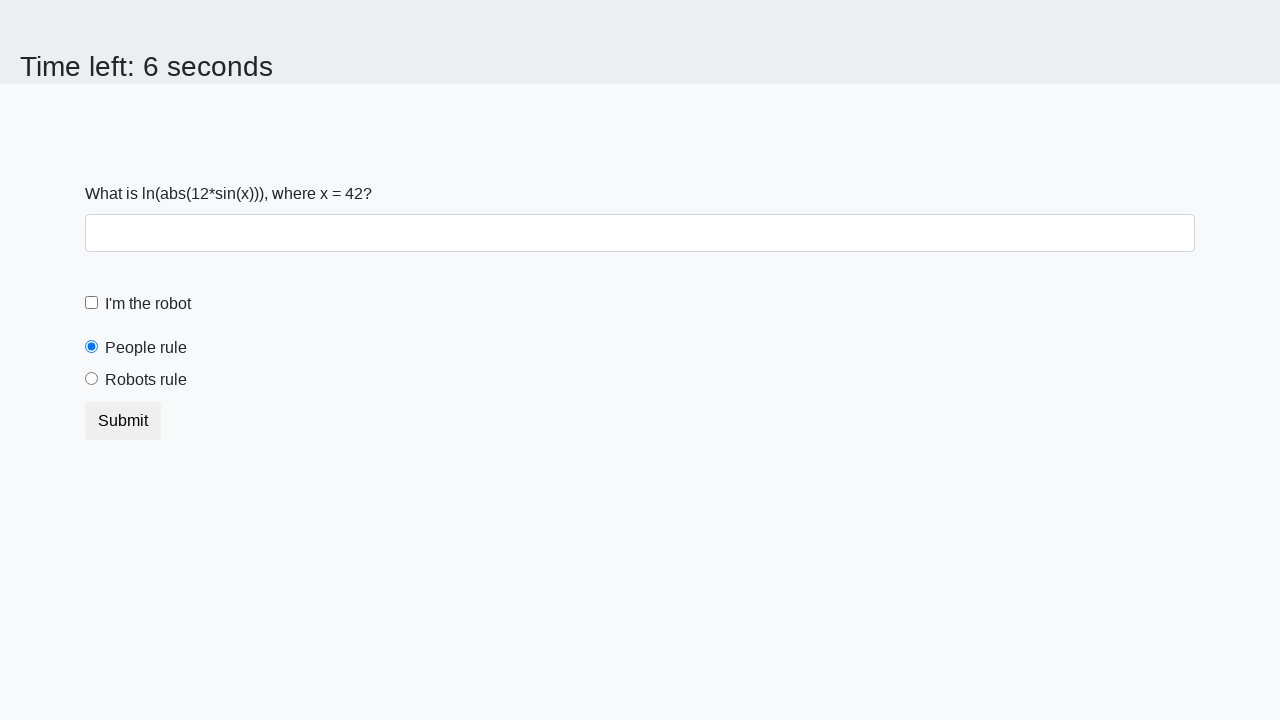

Filled answer field with calculated result on #answer
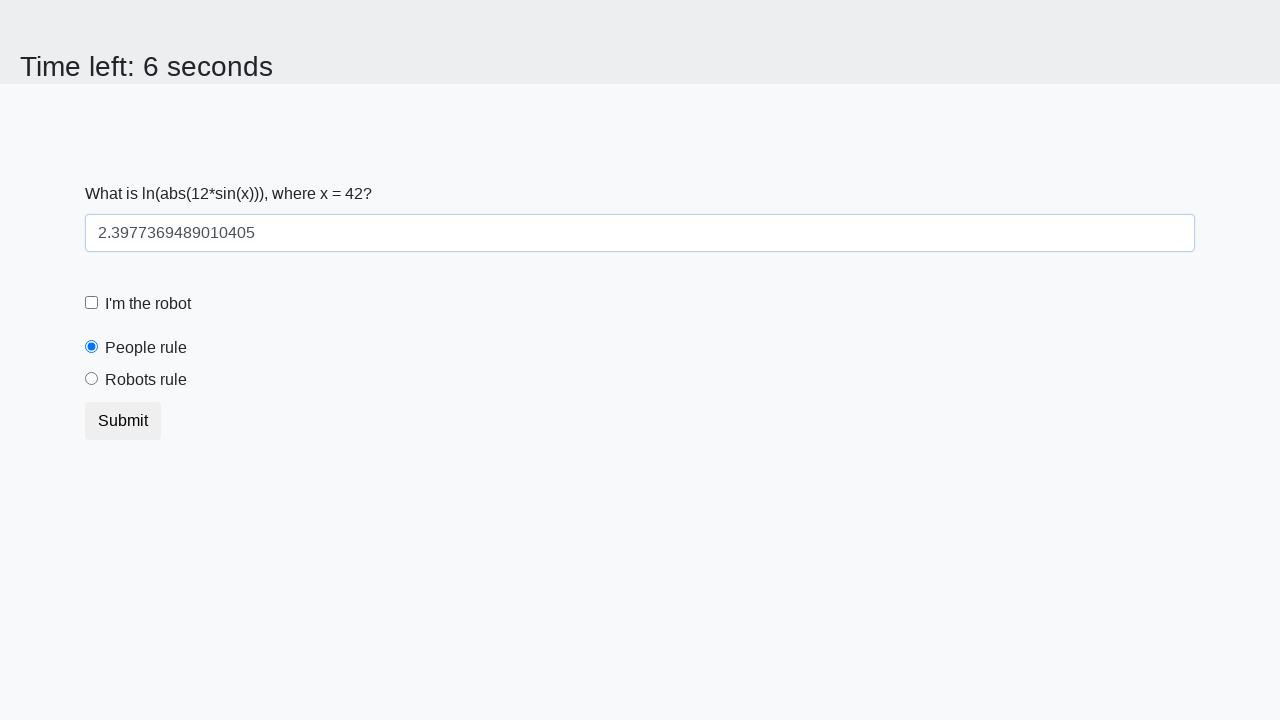

Checked the robot checkbox at (92, 303) on #robotCheckbox
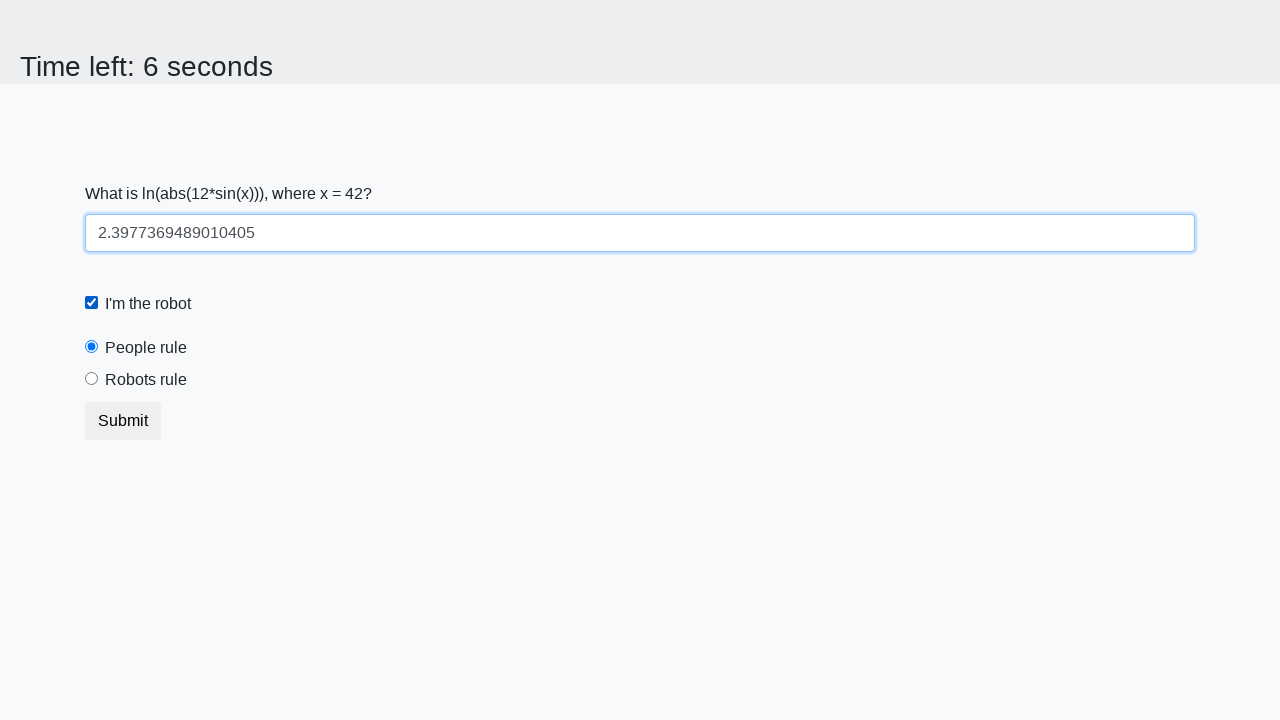

Selected the 'robots rule' radio button at (92, 379) on #robotsRule
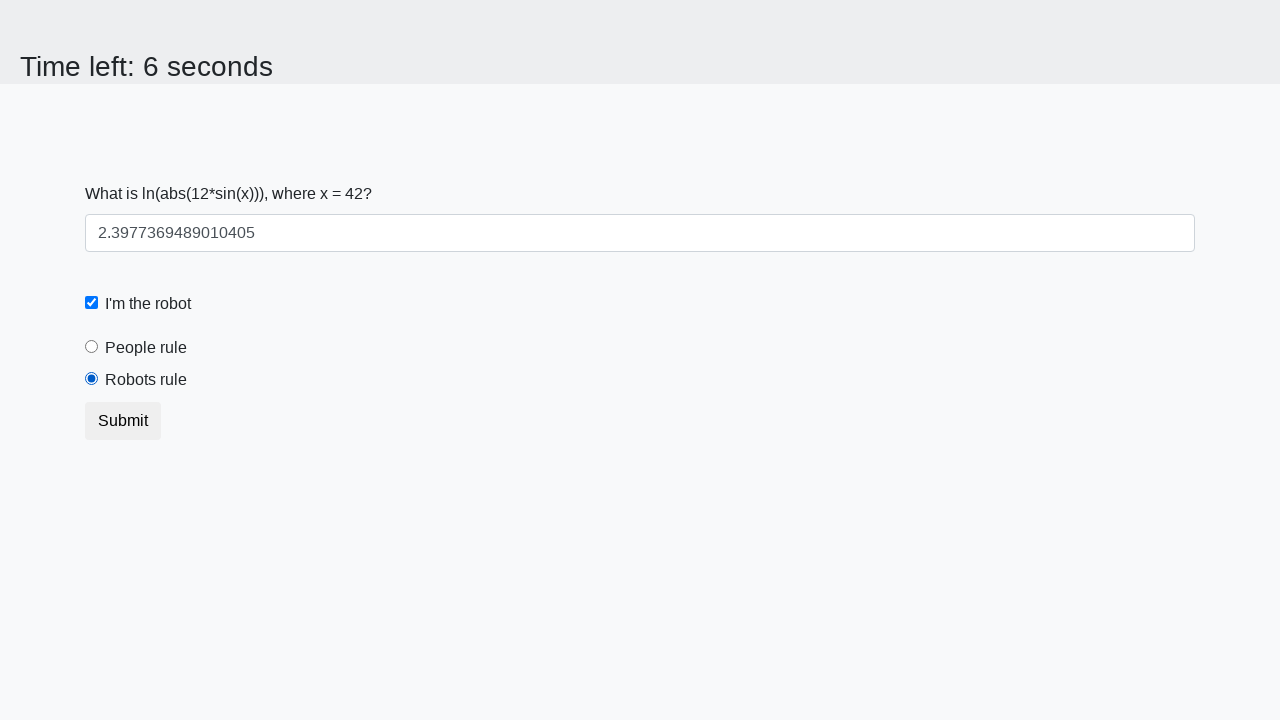

Clicked submit button at (123, 421) on .btn-default
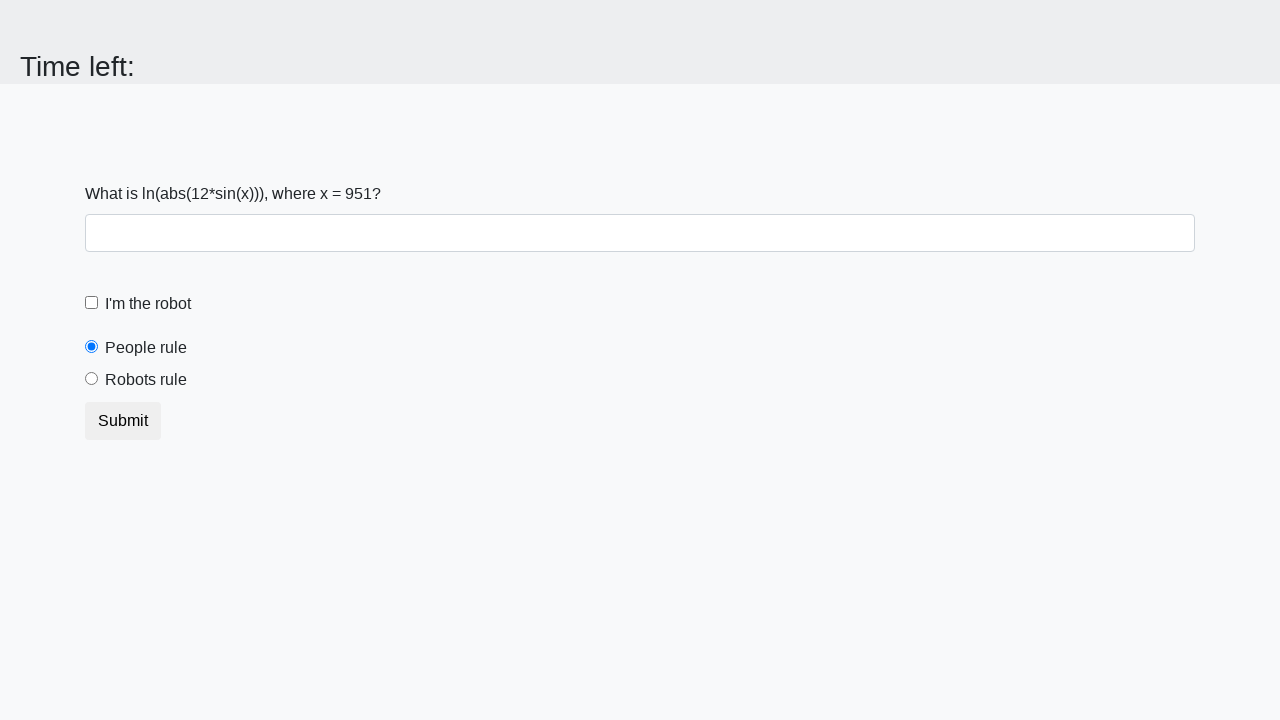

Waited for form submission to complete
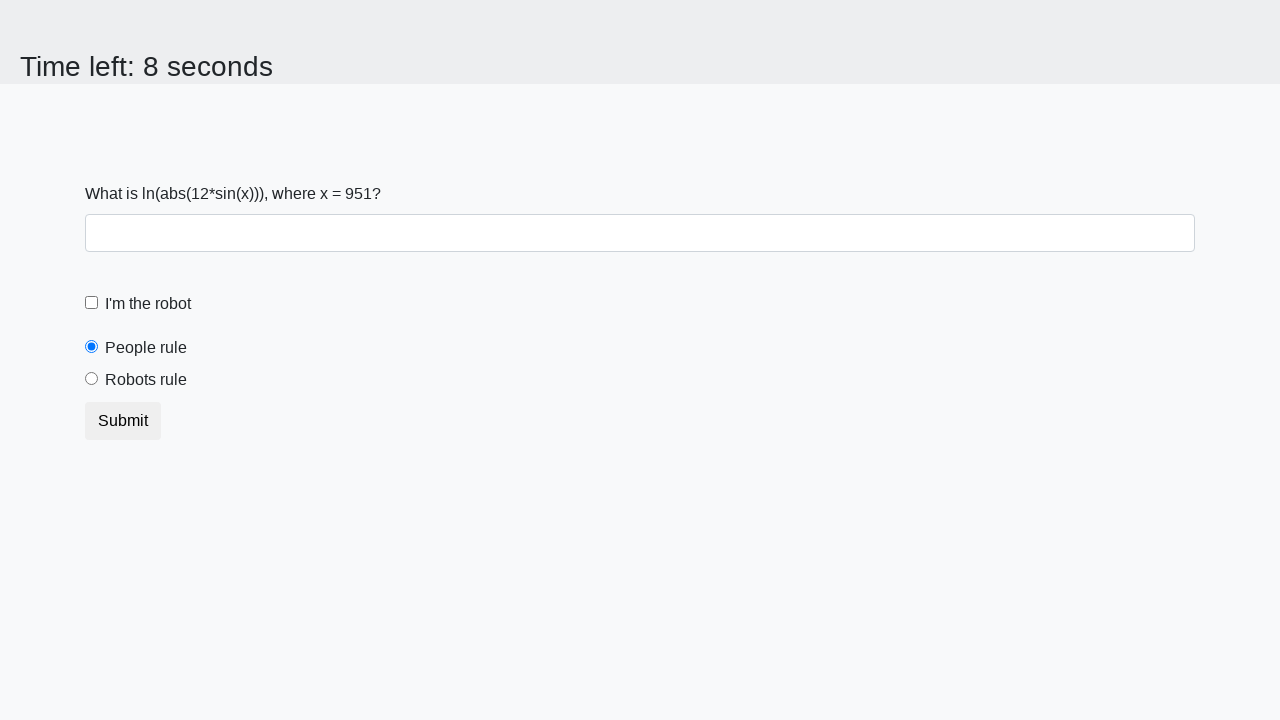

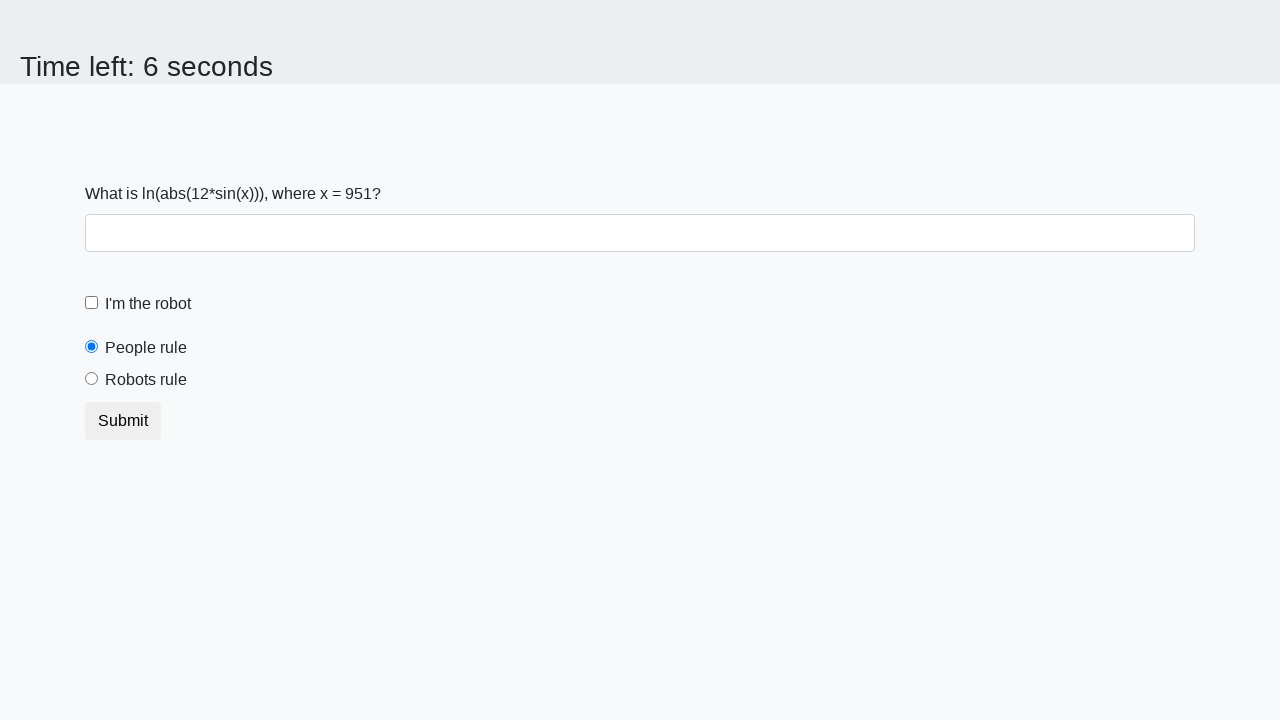